Tests the e-commerce demo site by adding an ebook to cart and attempting to apply an invalid promo code to verify error message display

Starting URL: https://shopdemo.e-junkie.com/

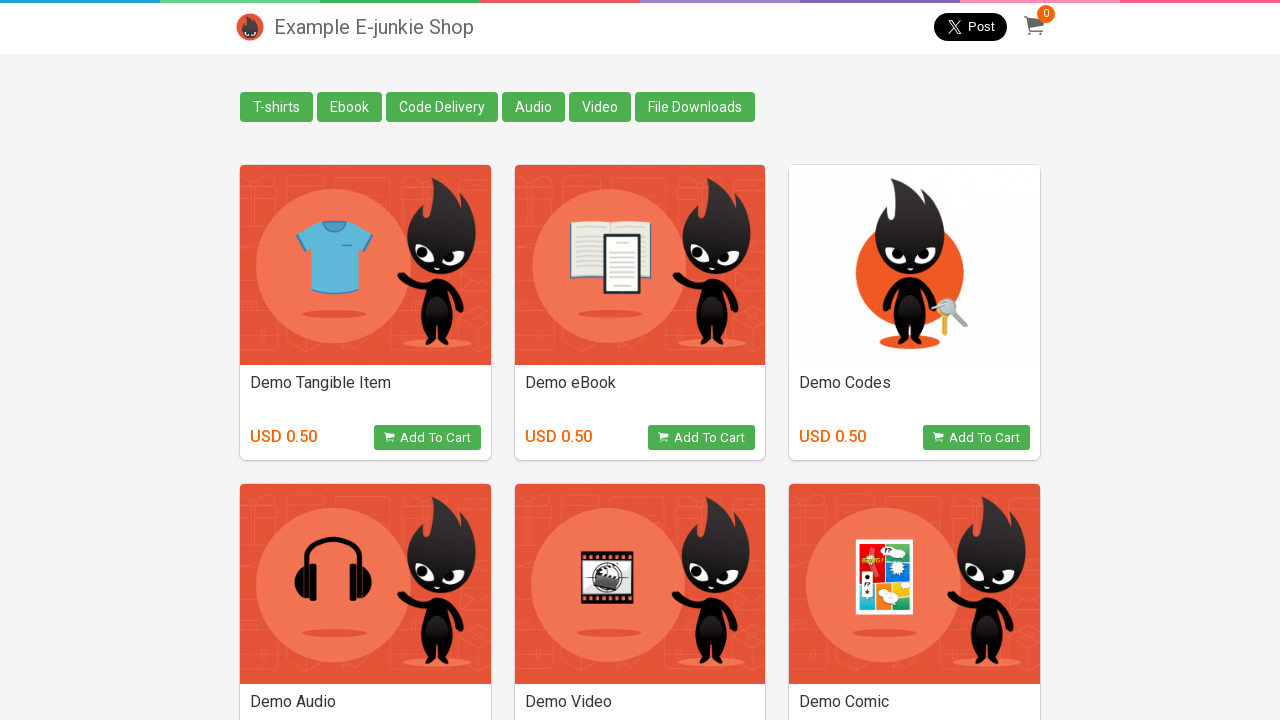

Clicked 'Add to Cart' button for Demo eBook at (702, 438) on xpath=//h4[text()='Demo eBook']/../button
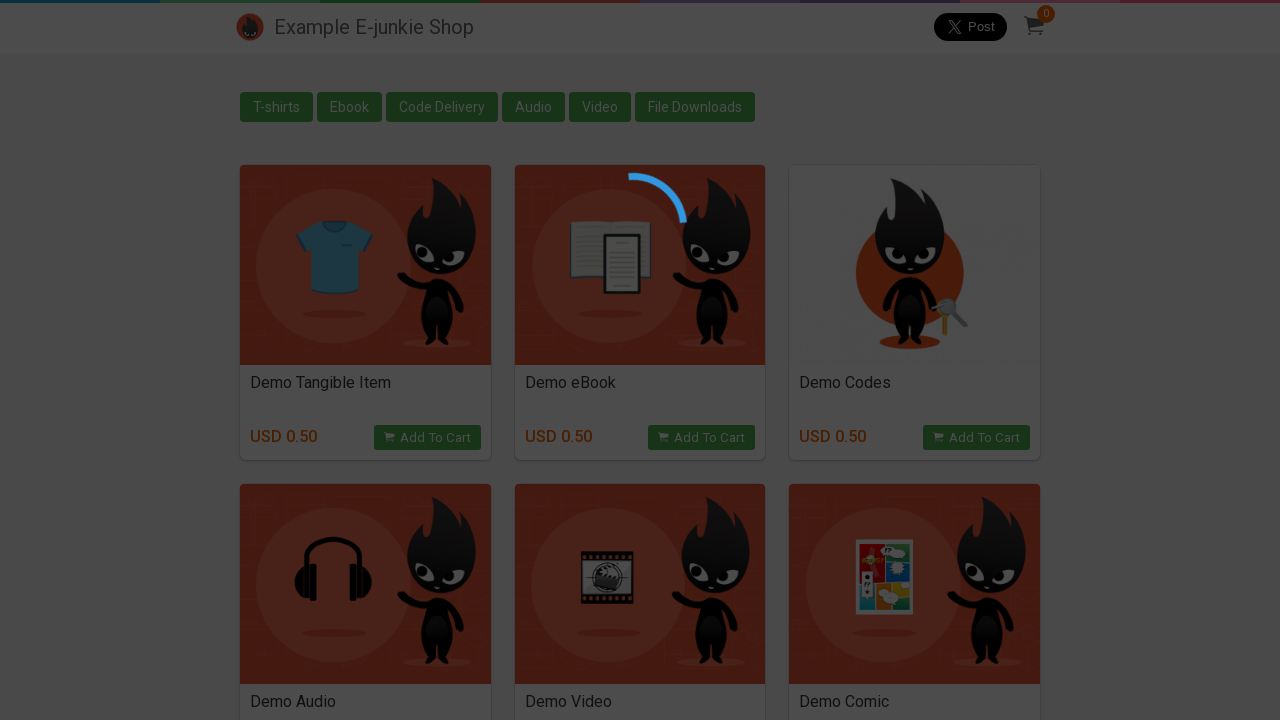

Located cart iframe
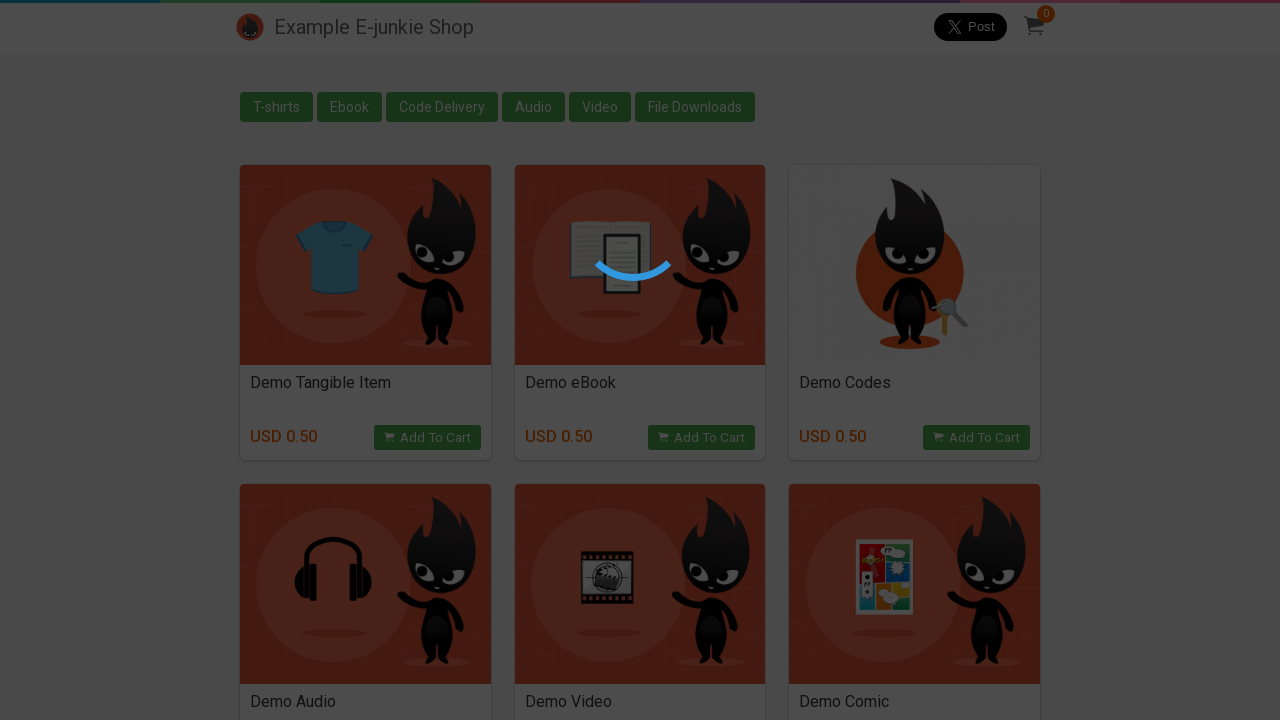

Clicked 'Add Promo Code' link at (550, 318) on iframe.EJIframeV3.EJOverlayV3 >> internal:control=enter-frame >> text=Add Promo 
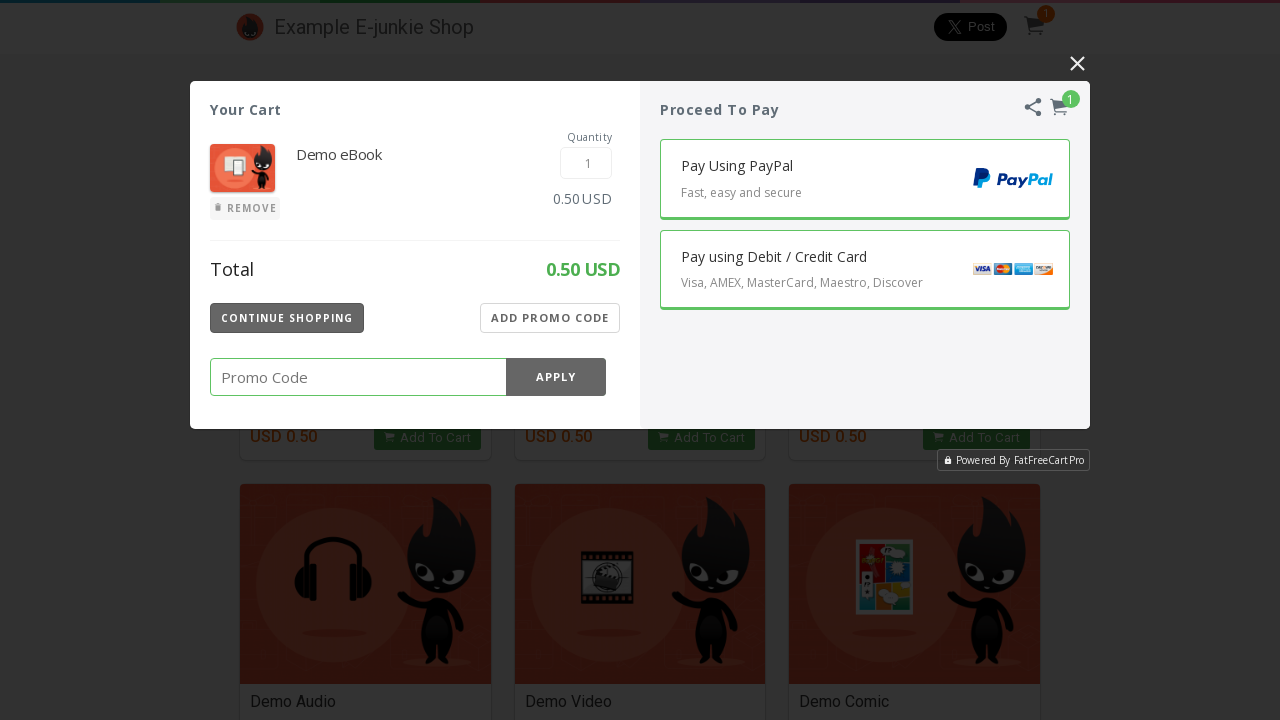

Entered invalid promo code '1234' on iframe.EJIframeV3.EJOverlayV3 >> internal:control=enter-frame >> xpath=//div[@cl
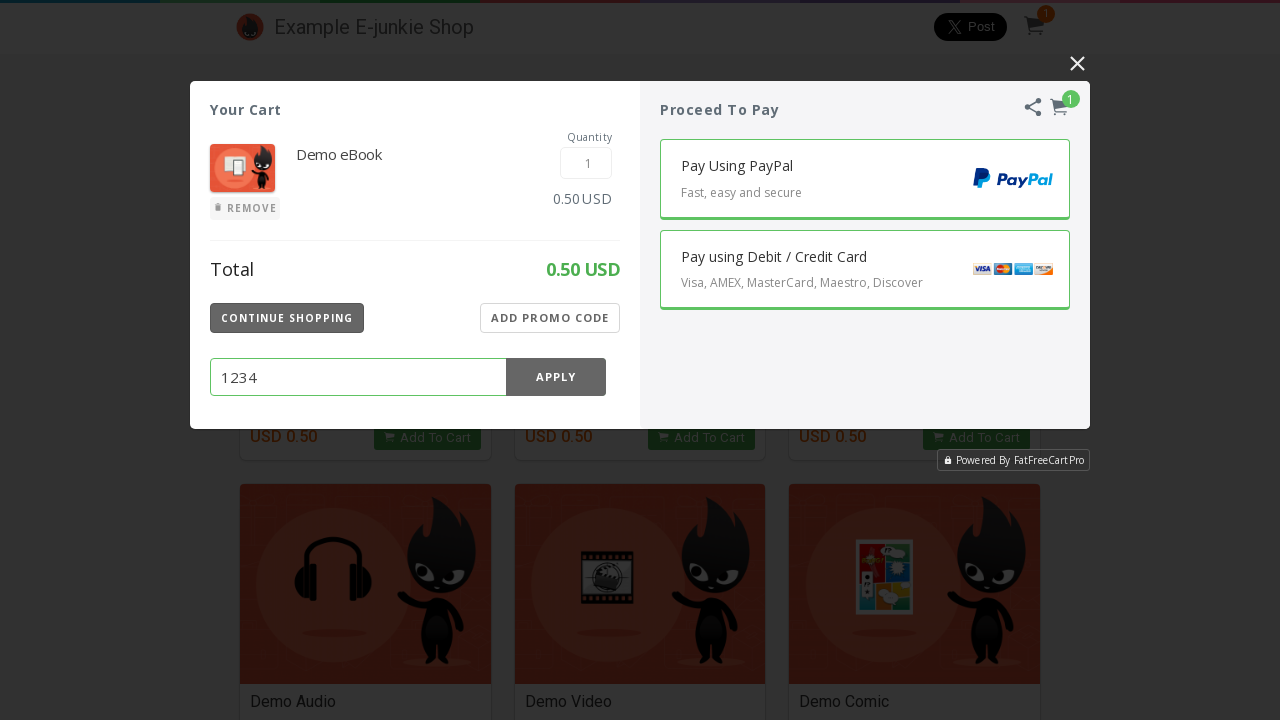

Clicked 'Apply' button to submit promo code at (556, 377) on iframe.EJIframeV3.EJOverlayV3 >> internal:control=enter-frame >> xpath=//div[@cl
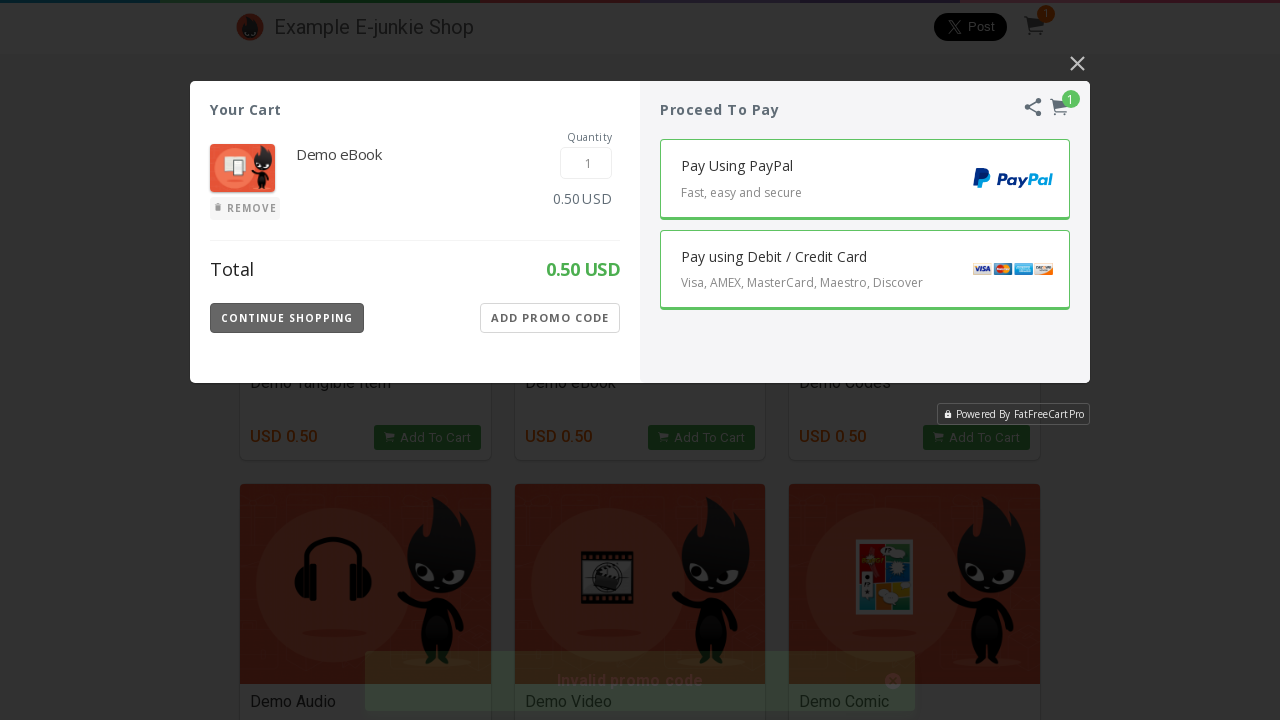

Error message appeared confirming invalid promo code rejection
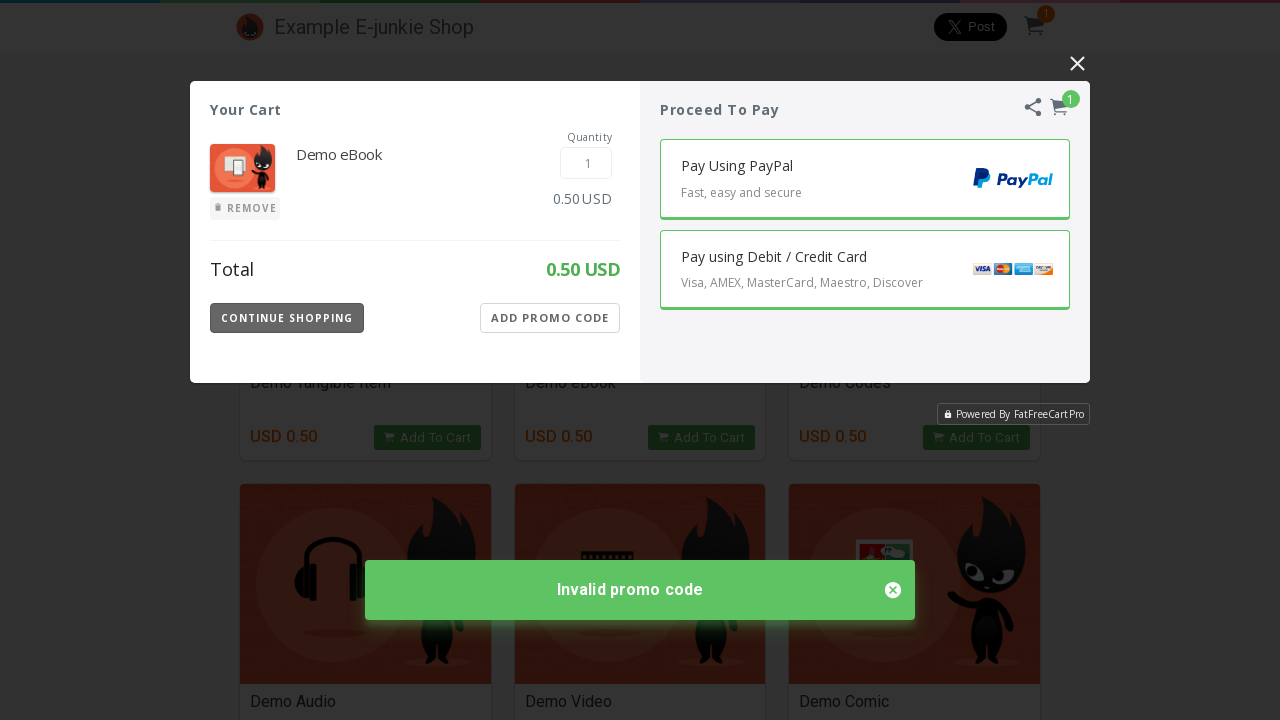

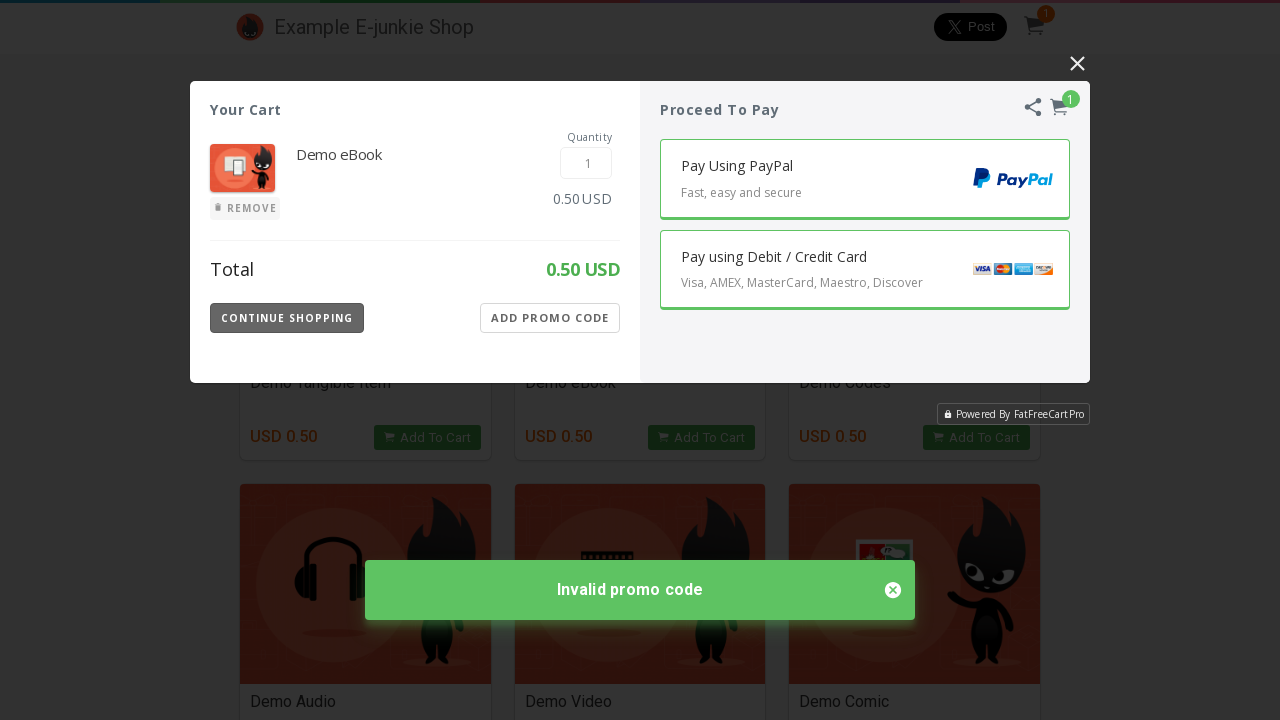